Tests entering a search term in the GitHub search bar and verifies the input value

Starting URL: https://github.com/

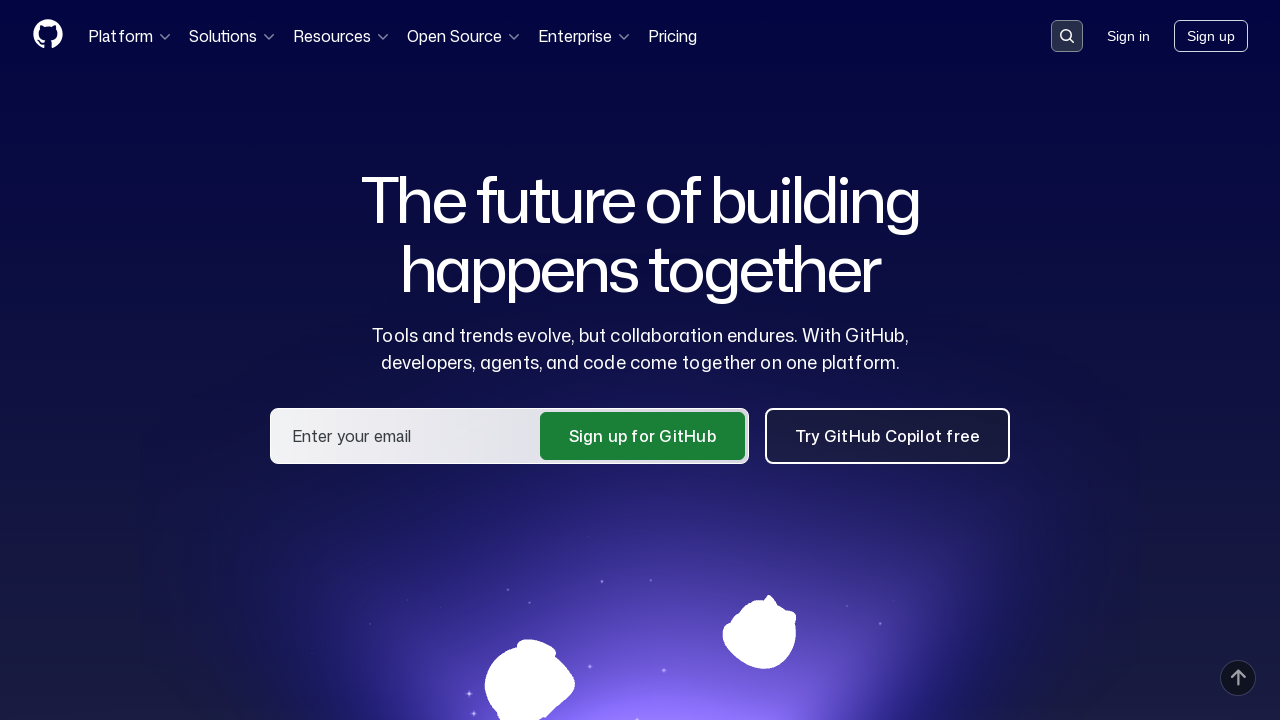

Clicked search button to open search input at (1067, 36) on button[data-target='qbsearch-input.inputButton']
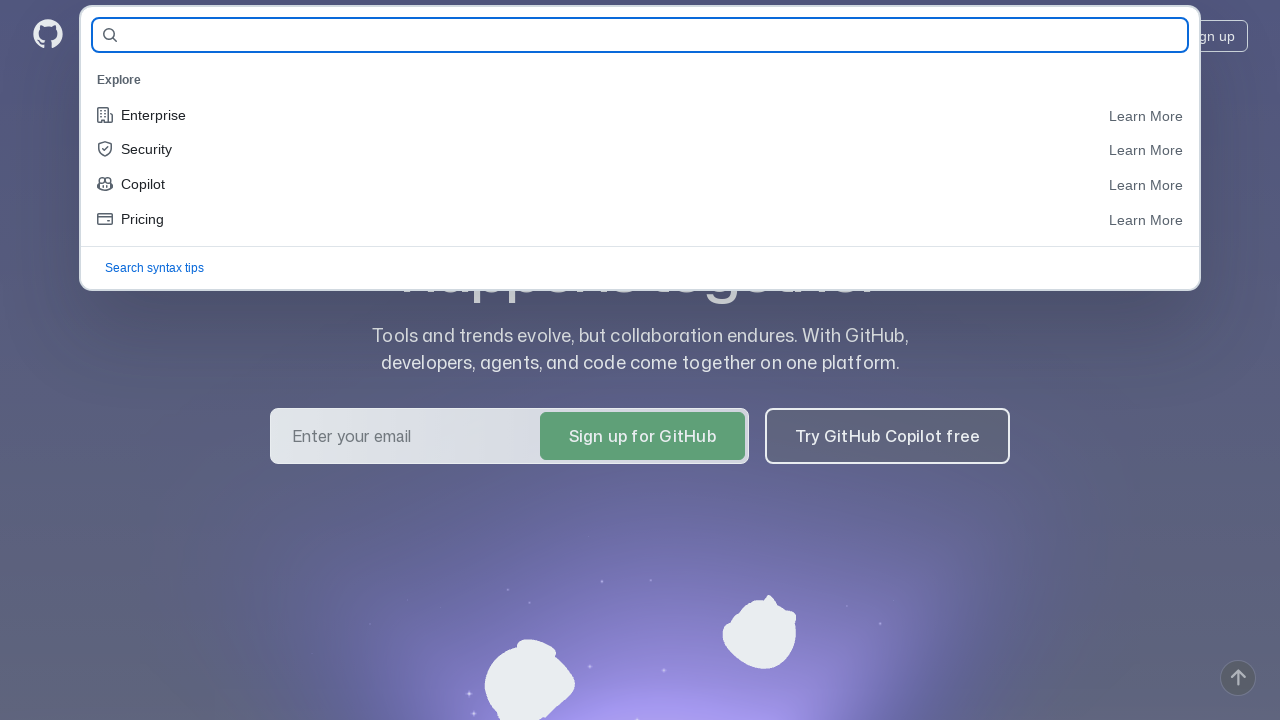

Filled search bar with 'python/cpython' on input[name='query-builder-test']
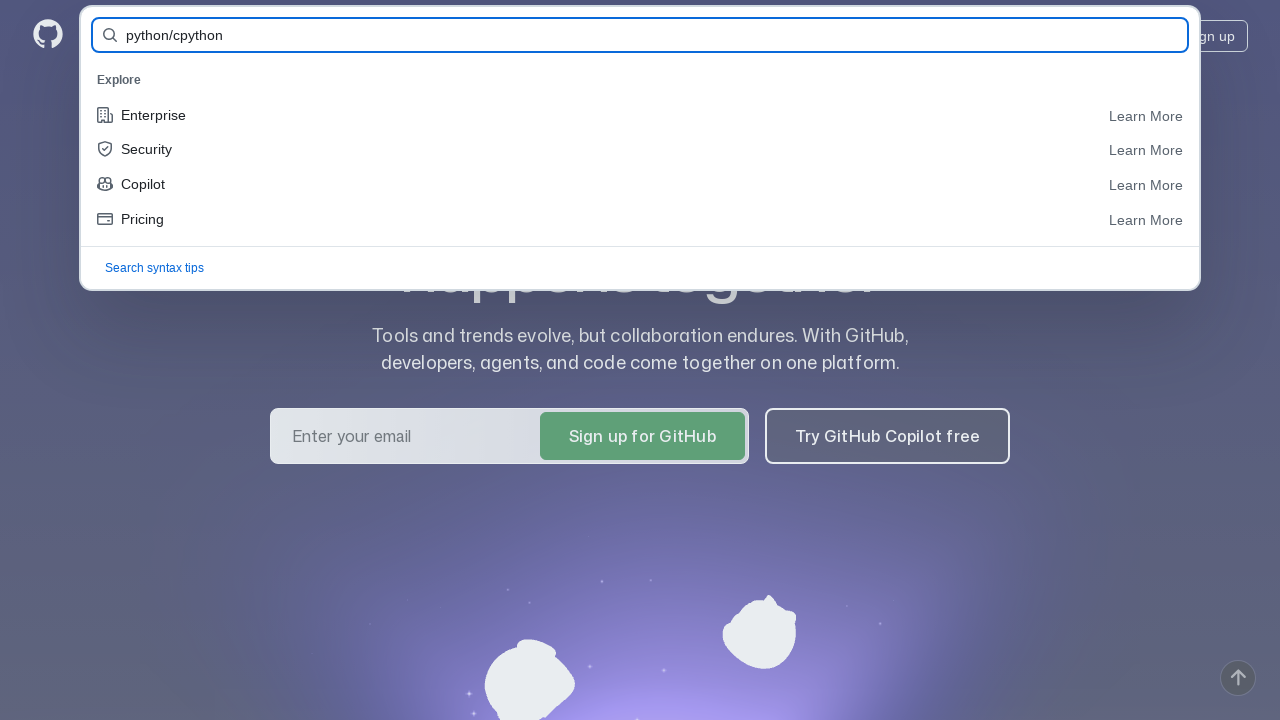

Located search input element
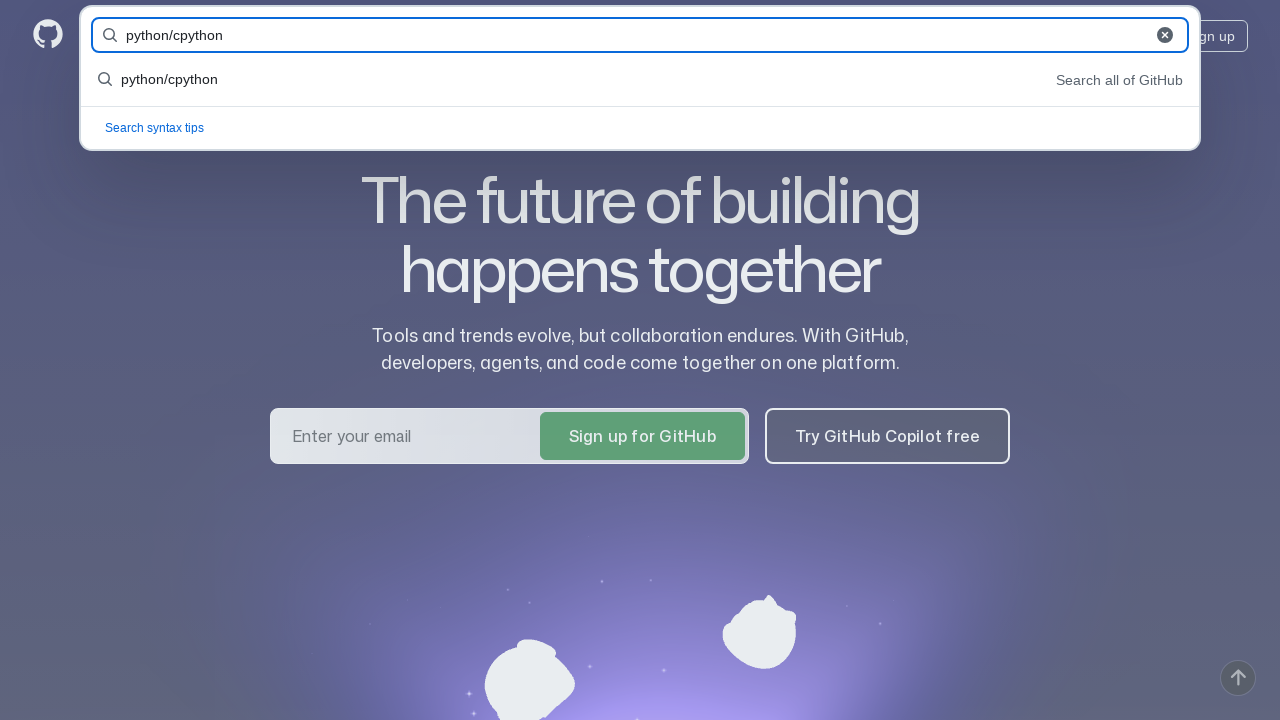

Verified search term 'python/cpython' was correctly entered
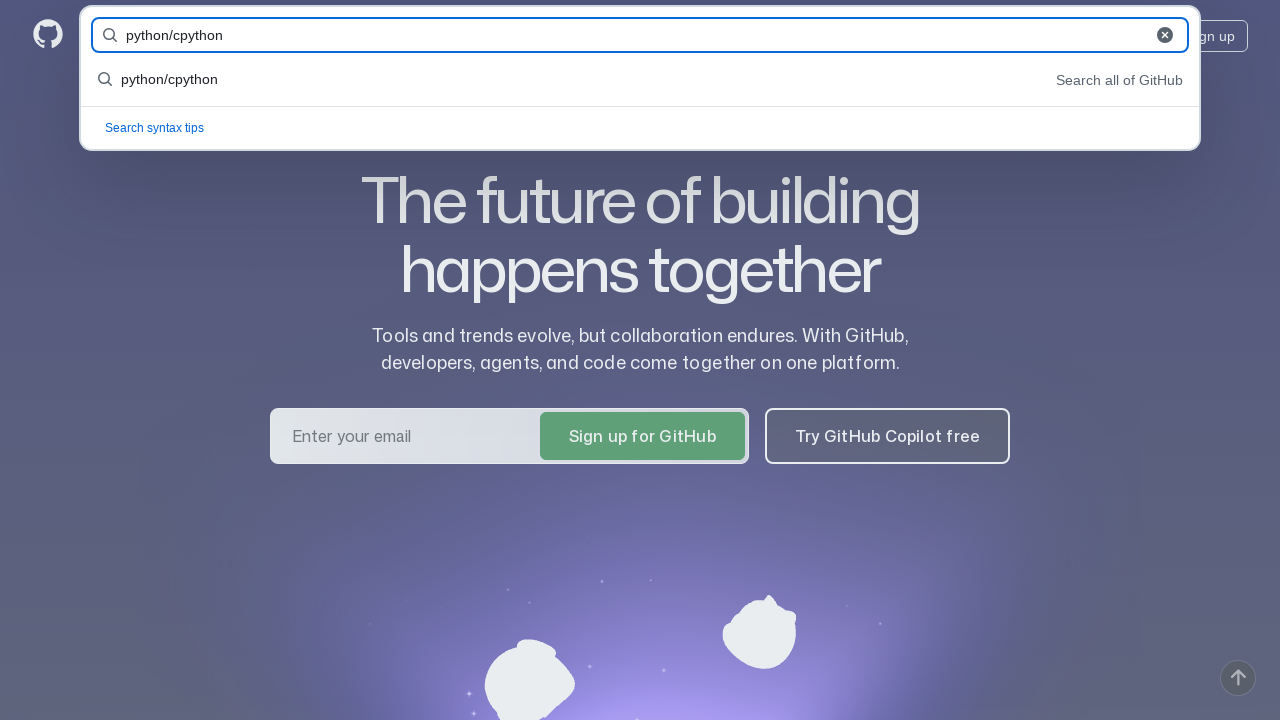

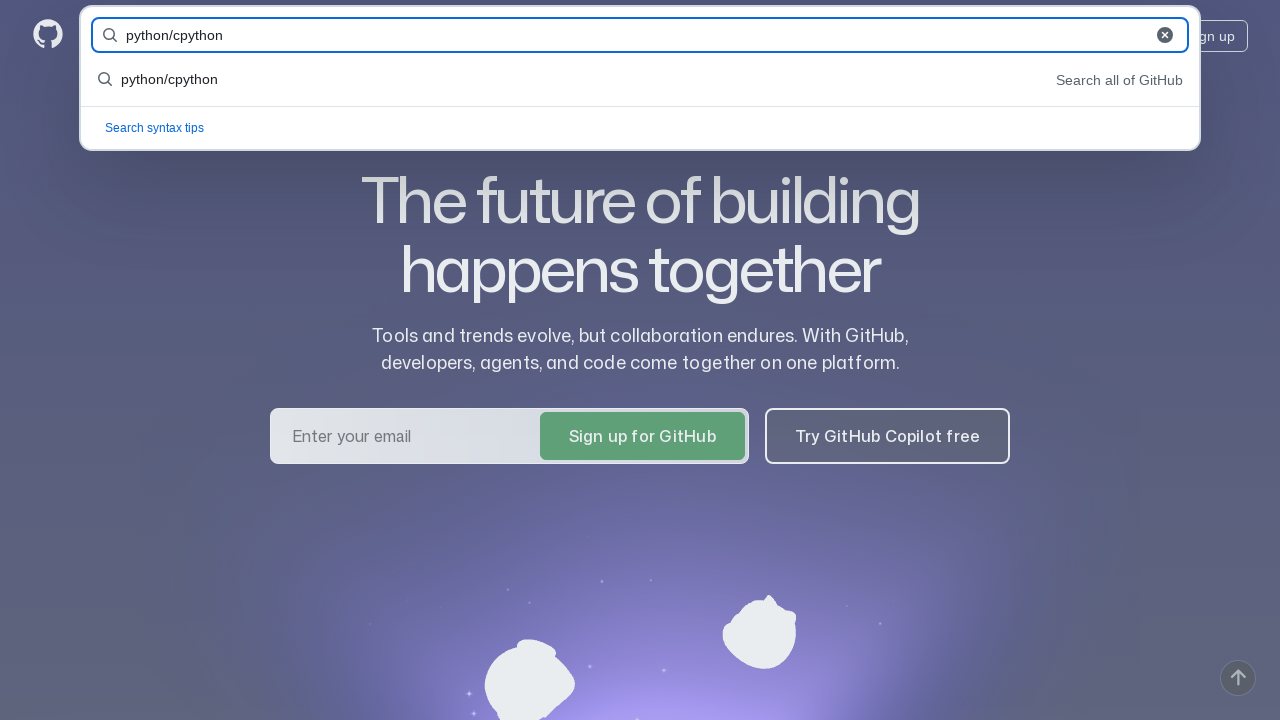